Navigates to Rahul Shetty Academy website and retrieves the page title

Starting URL: https://rahulshettyacademy.com

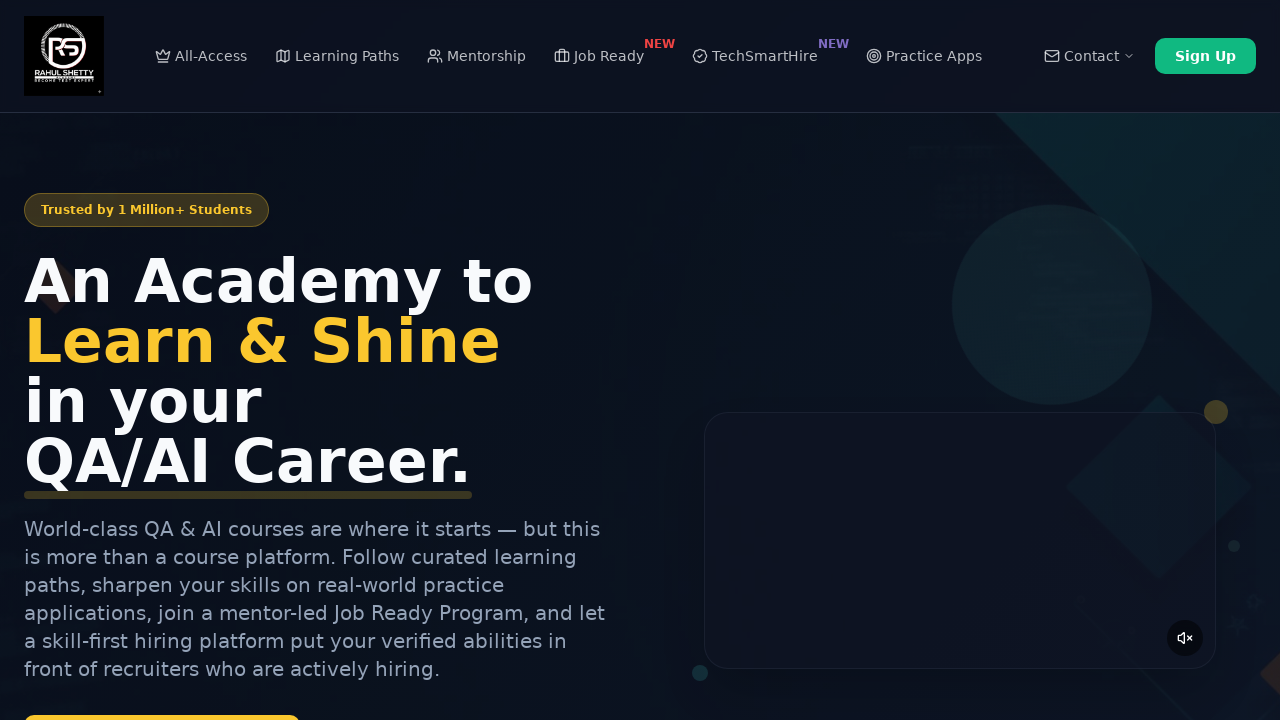

Navigated to https://rahulshettyacademy.com
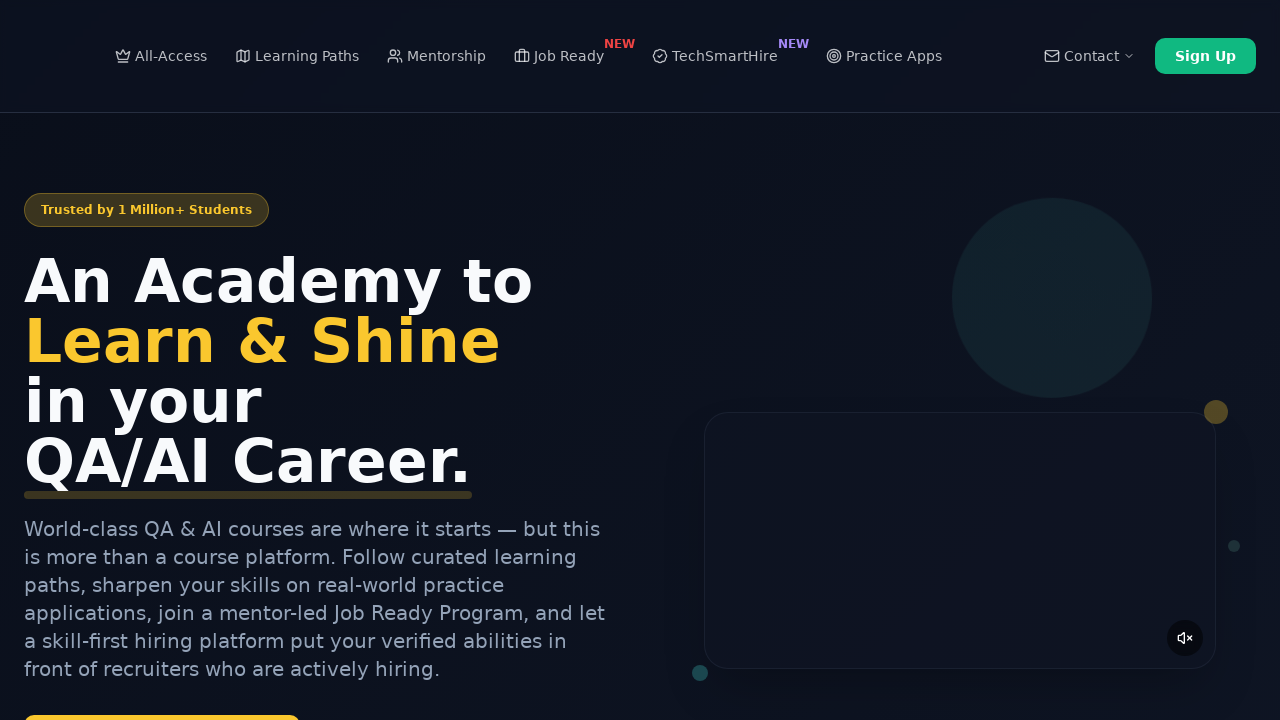

Retrieved page title: Rahul Shetty Academy | QA Automation, Playwright, AI Testing & Online Training
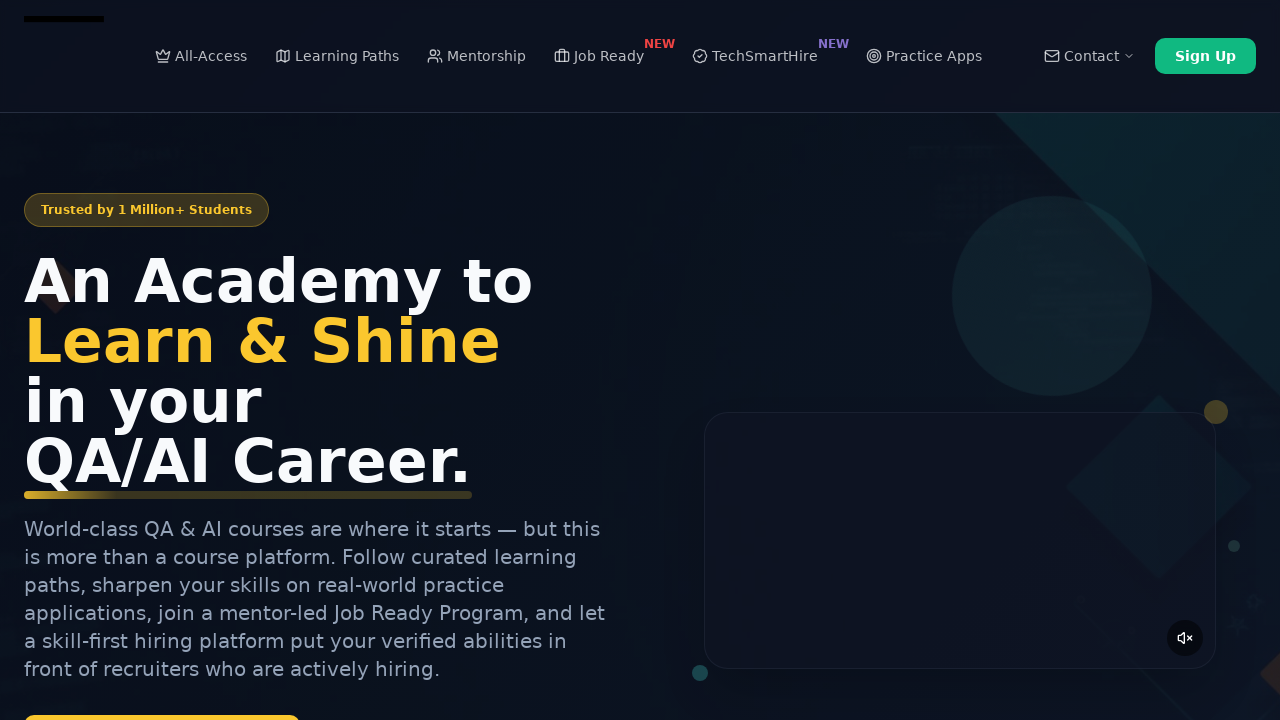

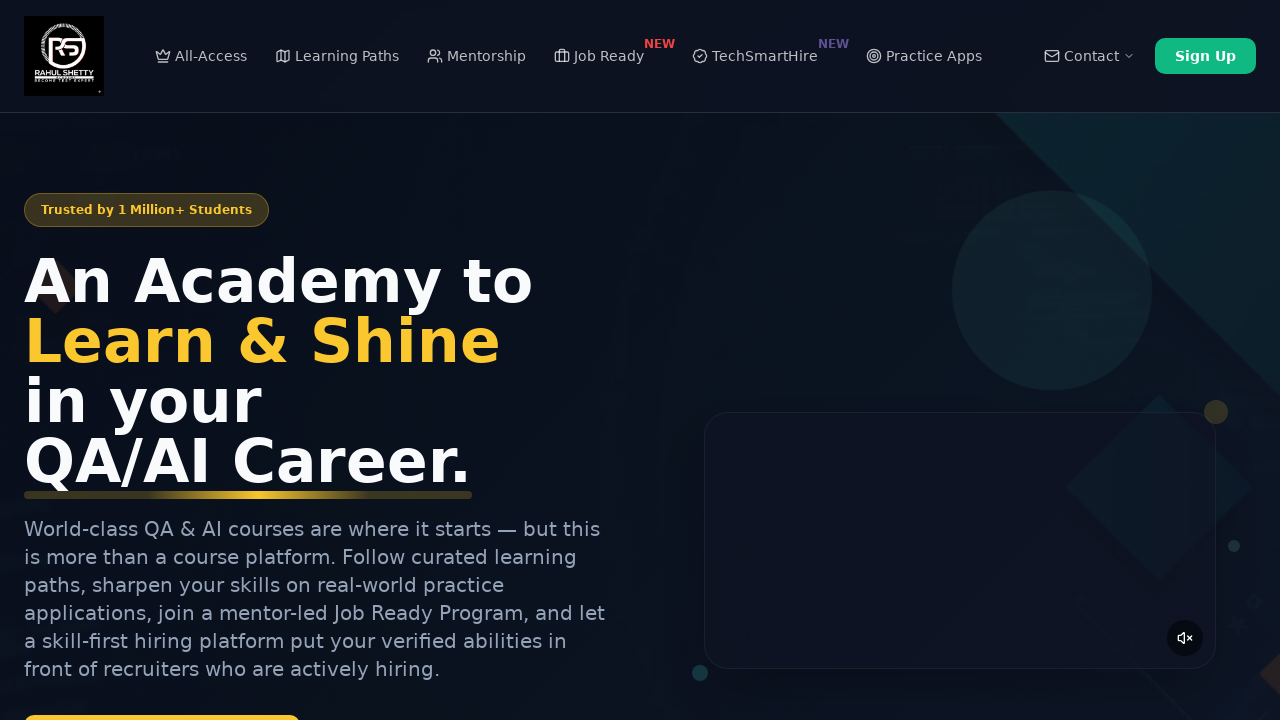